Tests the economic calendar filtering functionality by applying a country filter (Iceland), selecting a date range using the year dropdown and calendar picker, and verifying the download menu options are accessible.

Starting URL: https://www.marketpulse.com/tools/economic-calendar/

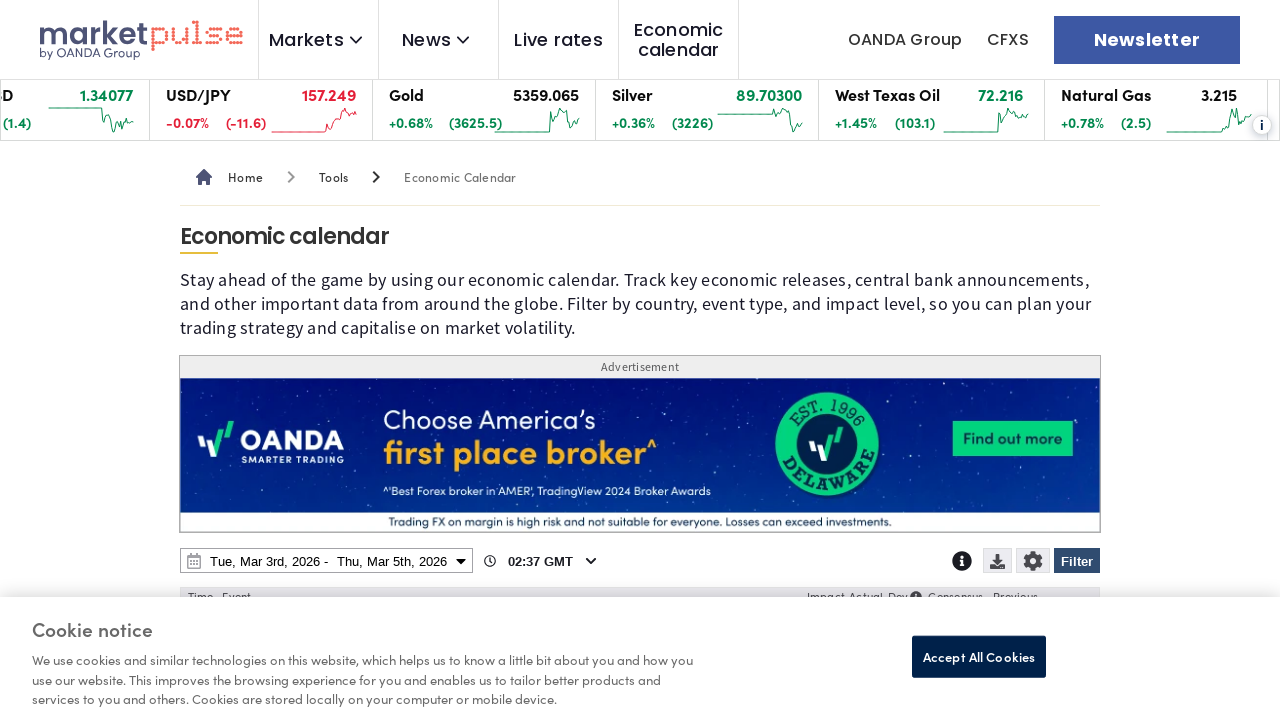

Page loaded (domcontentloaded)
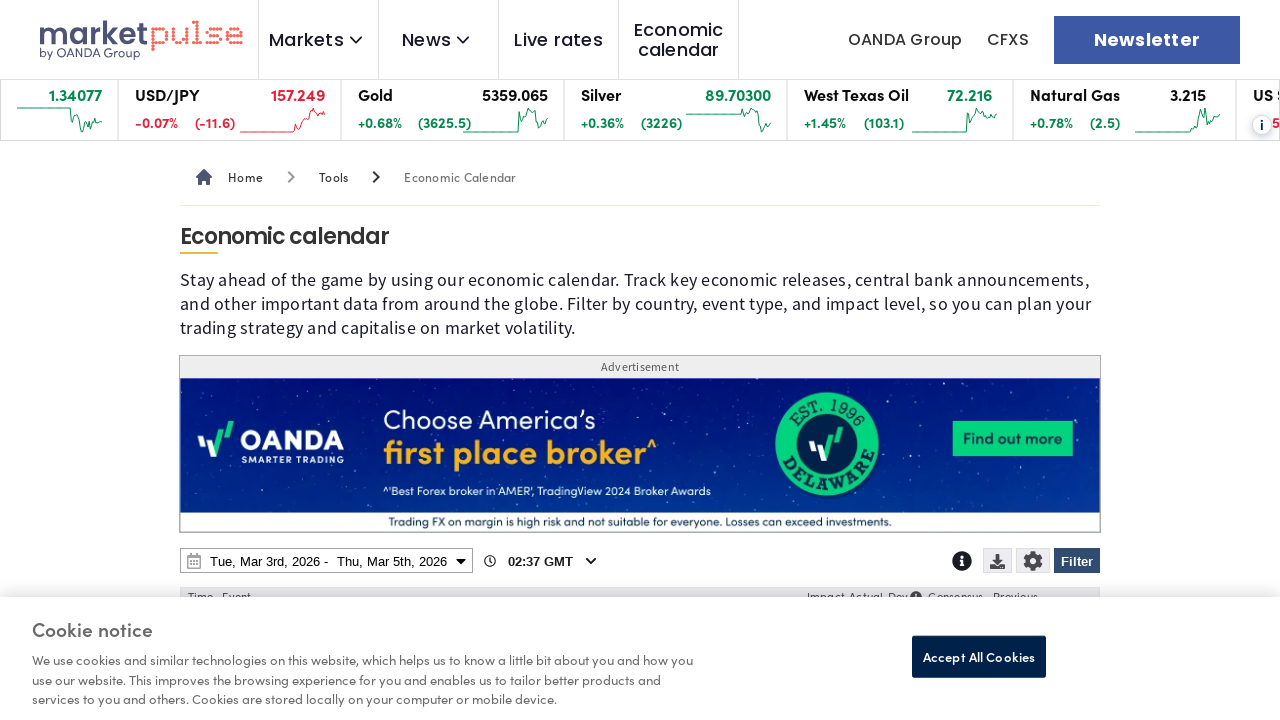

Clicked Filter button to open filter menu at (1077, 561) on internal:role=button[name="Filter"i]
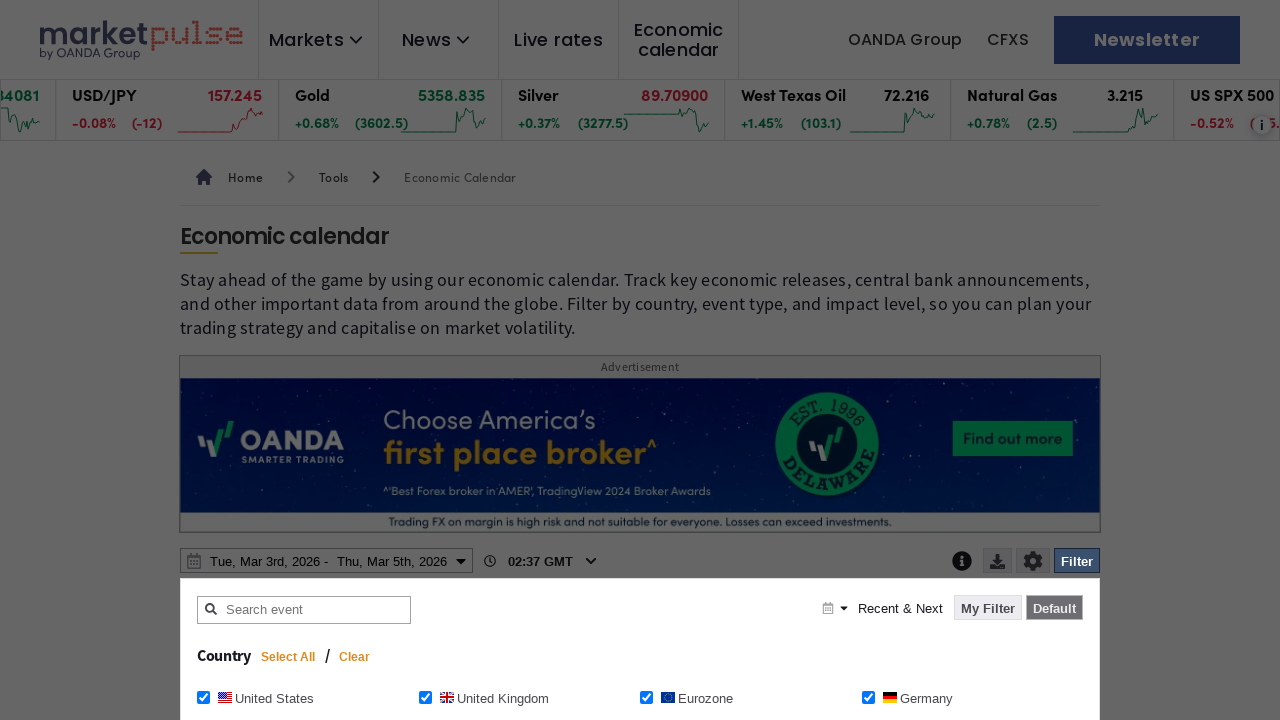

Clear button appeared in filter menu
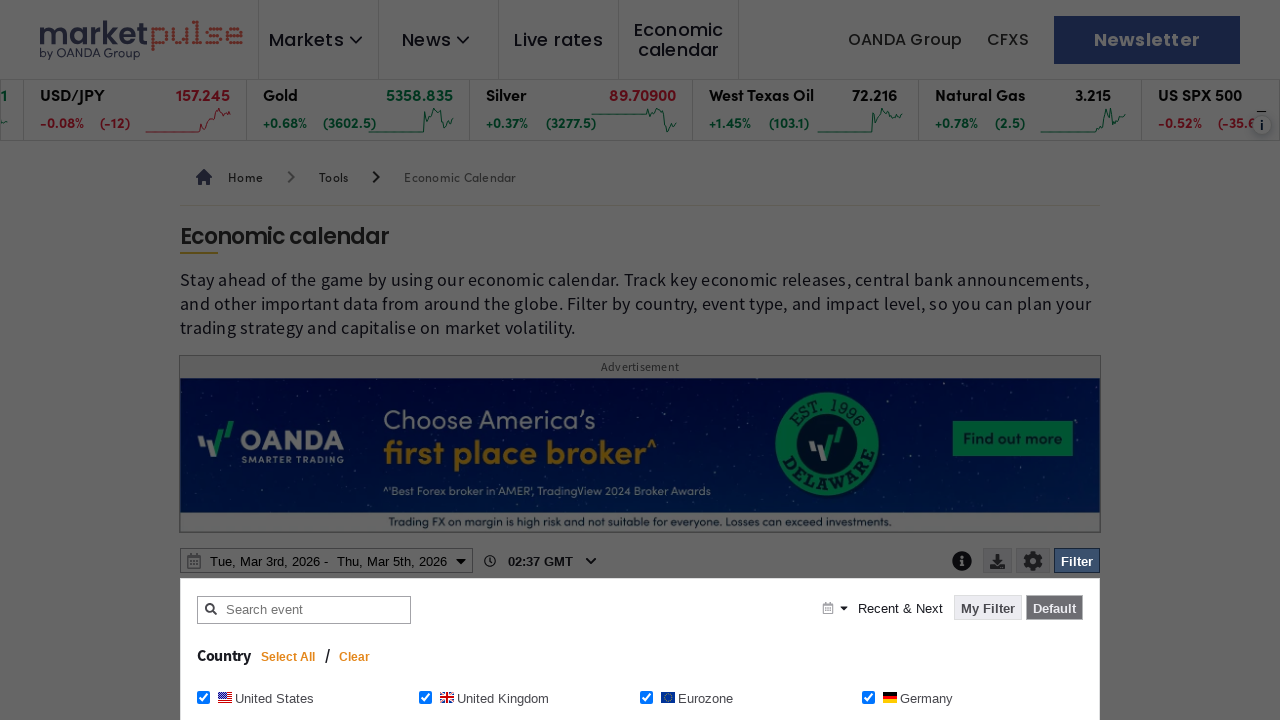

Clicked Clear button to reset existing filters at (355, 657) on internal:role=button[name="Clear"i]
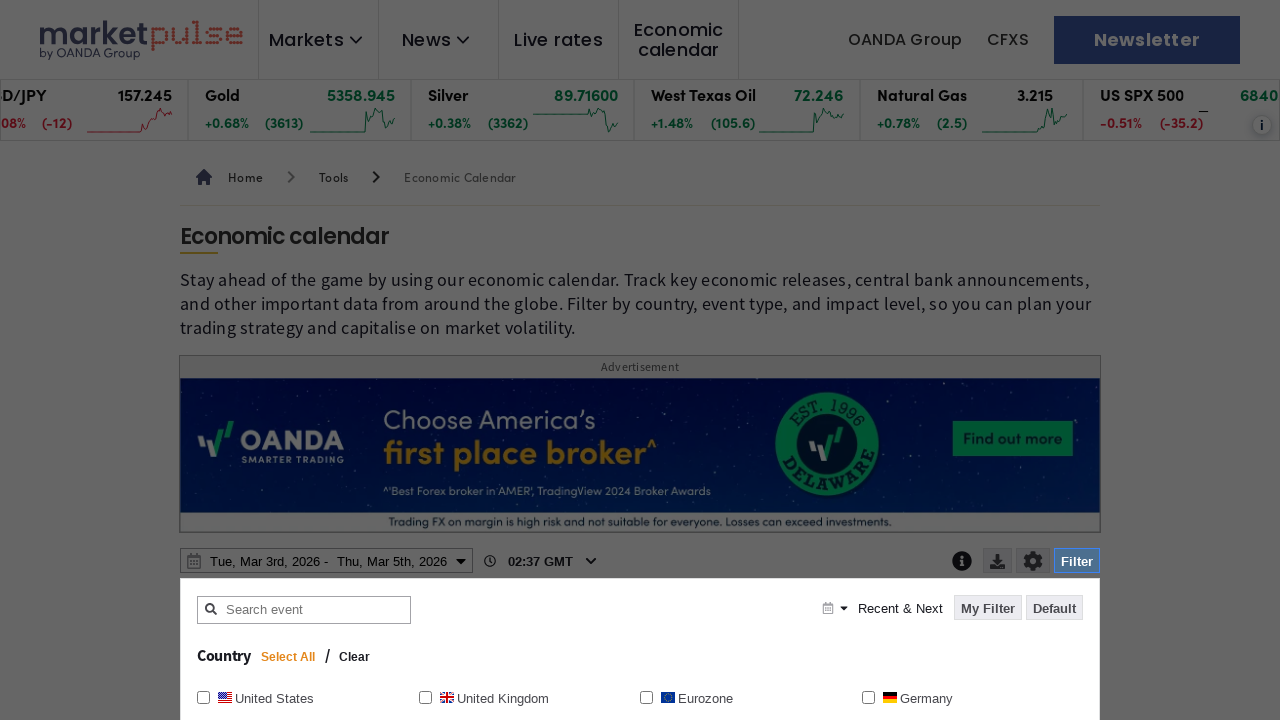

Waited for filter clear operation to complete
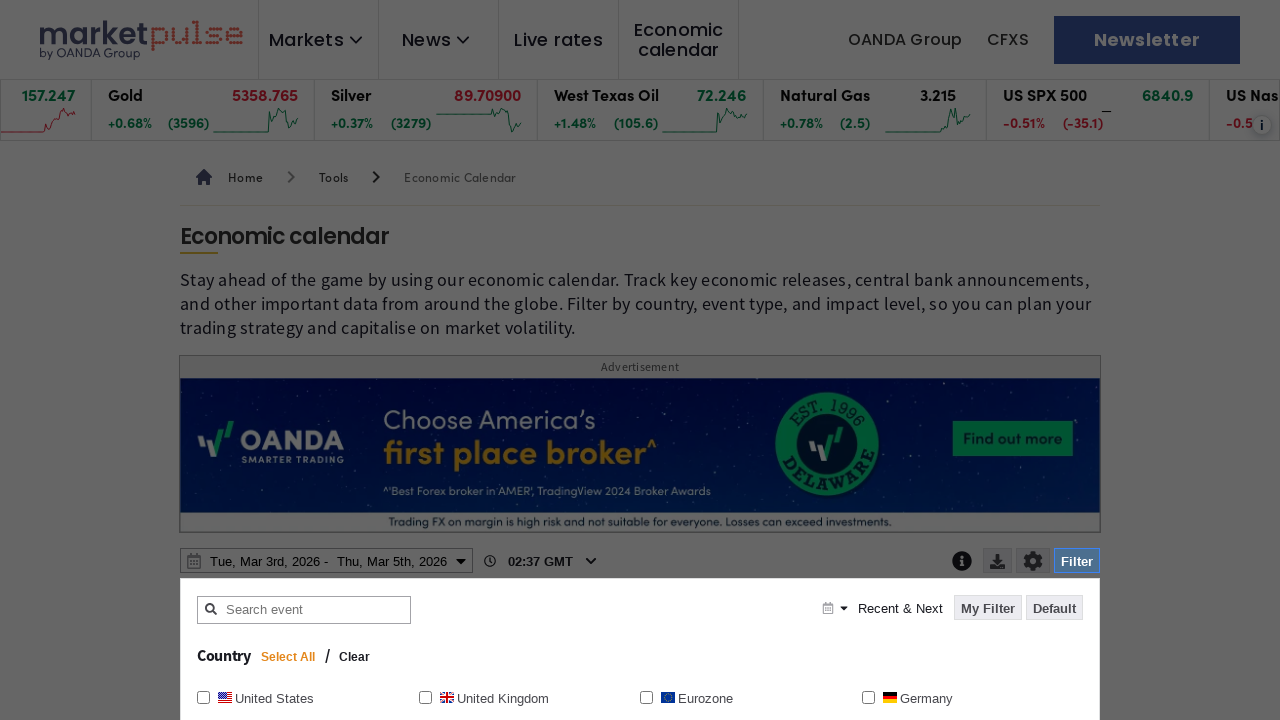

Checked Iceland checkbox in country filter at (646, 360) on internal:role=checkbox[name="Iceland Iceland"i]
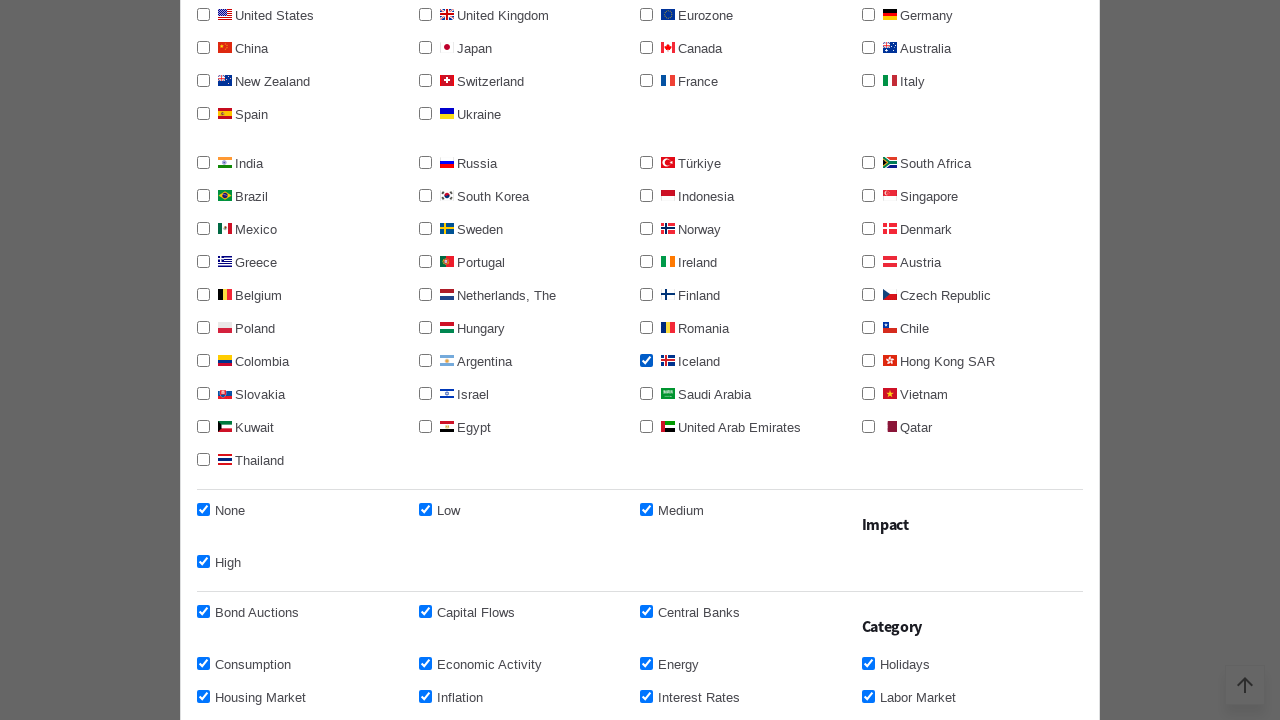

Waited for Iceland selection to register
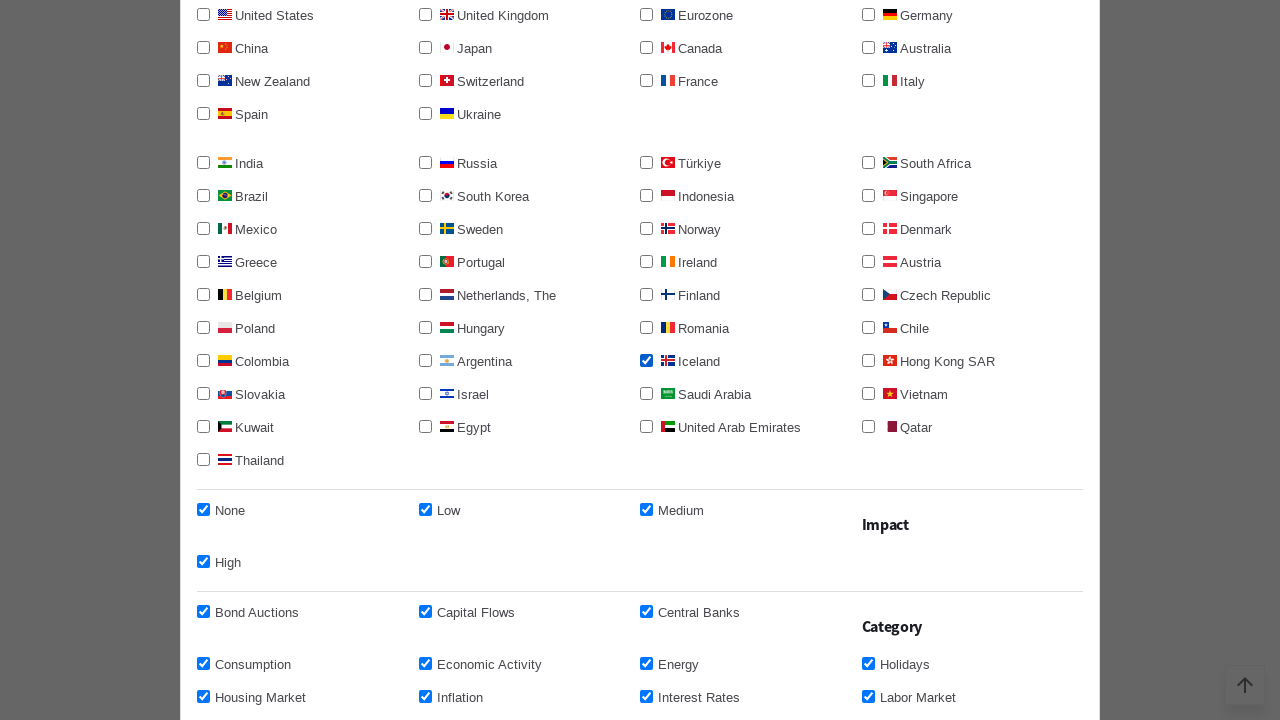

Clicked Apply filter button to apply country filter at (1030, 360) on internal:role=button[name="Apply filter"i]
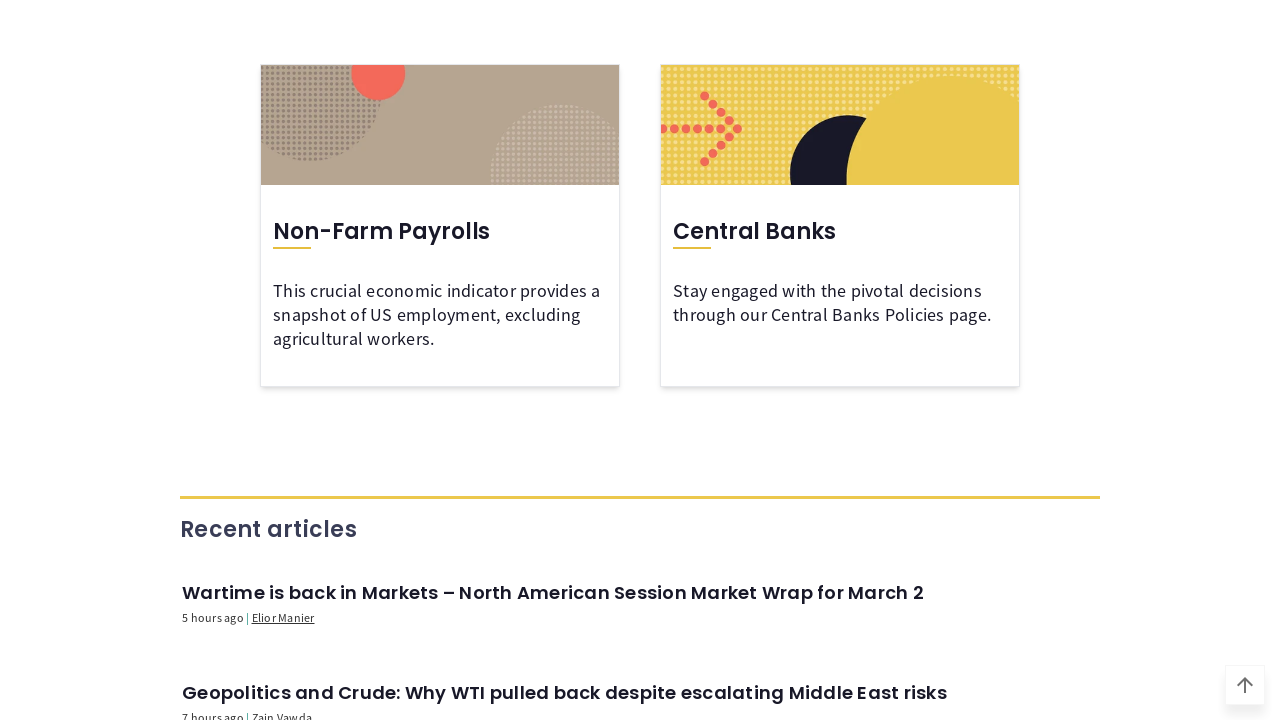

Waited for filter application to complete
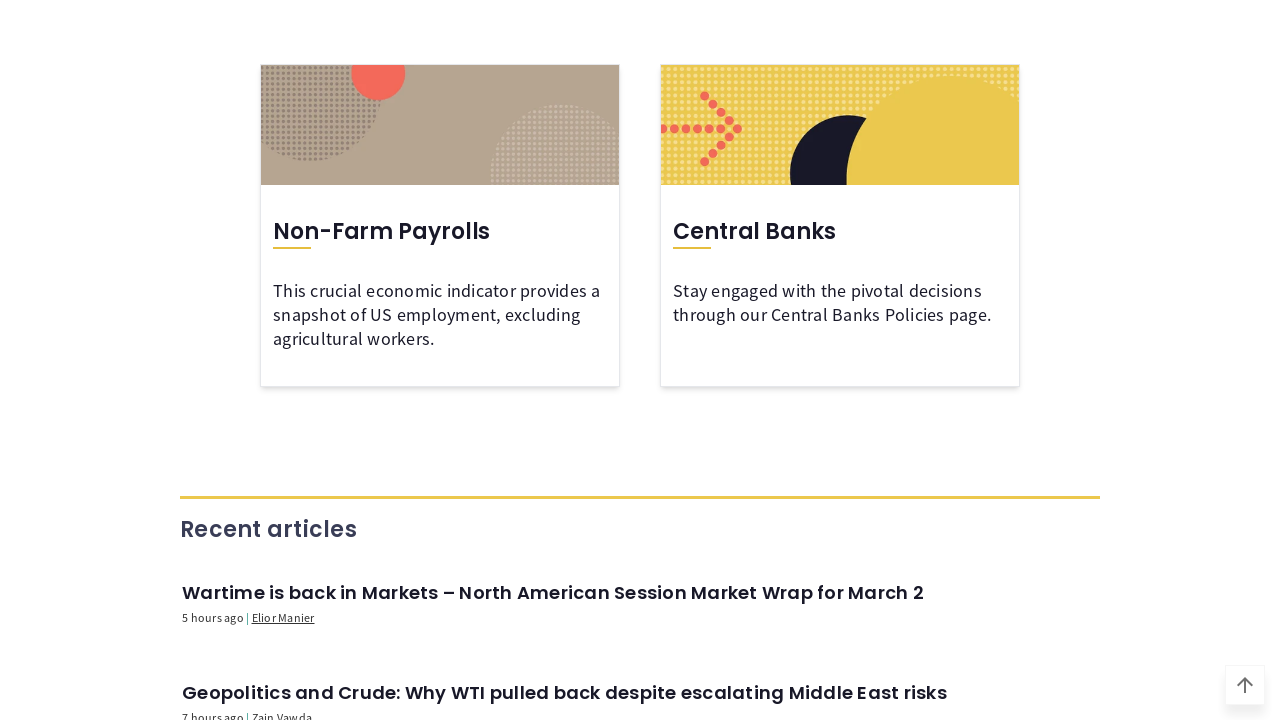

Clicked date range button to open calendar picker at (326, 361) on internal:role=button[name=/^.* - .*$/]
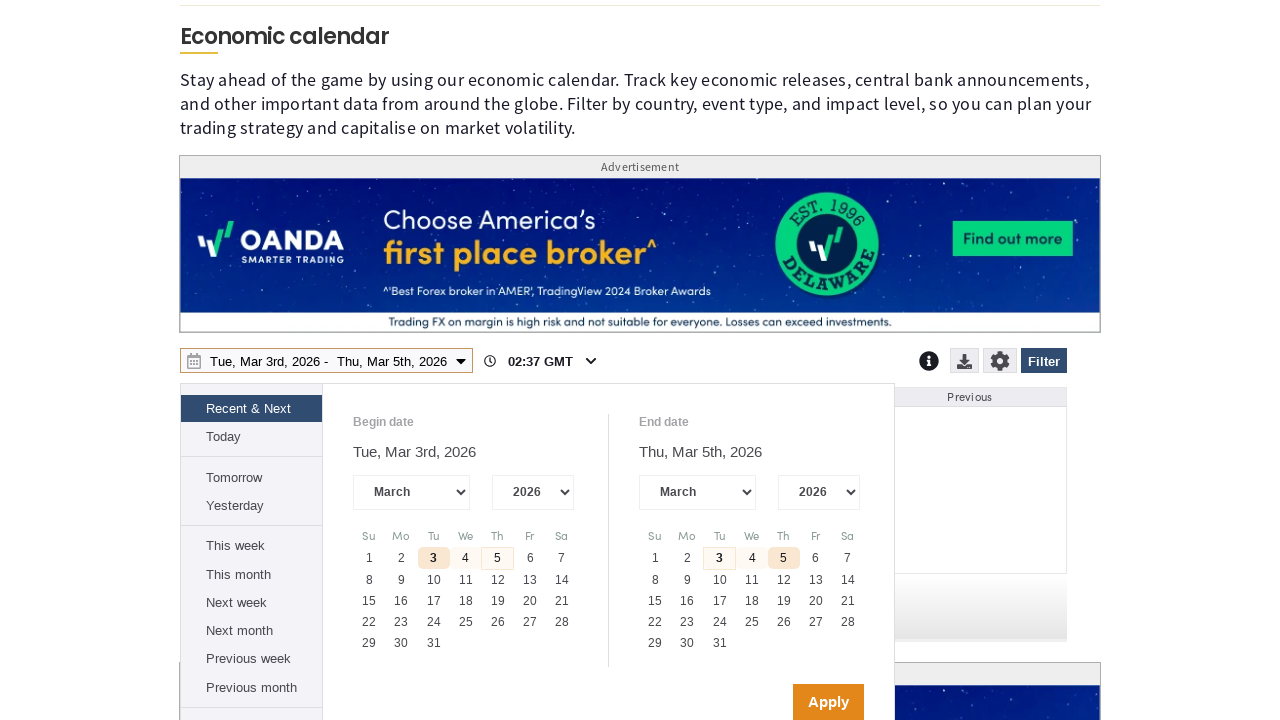

Waited for date range picker to load
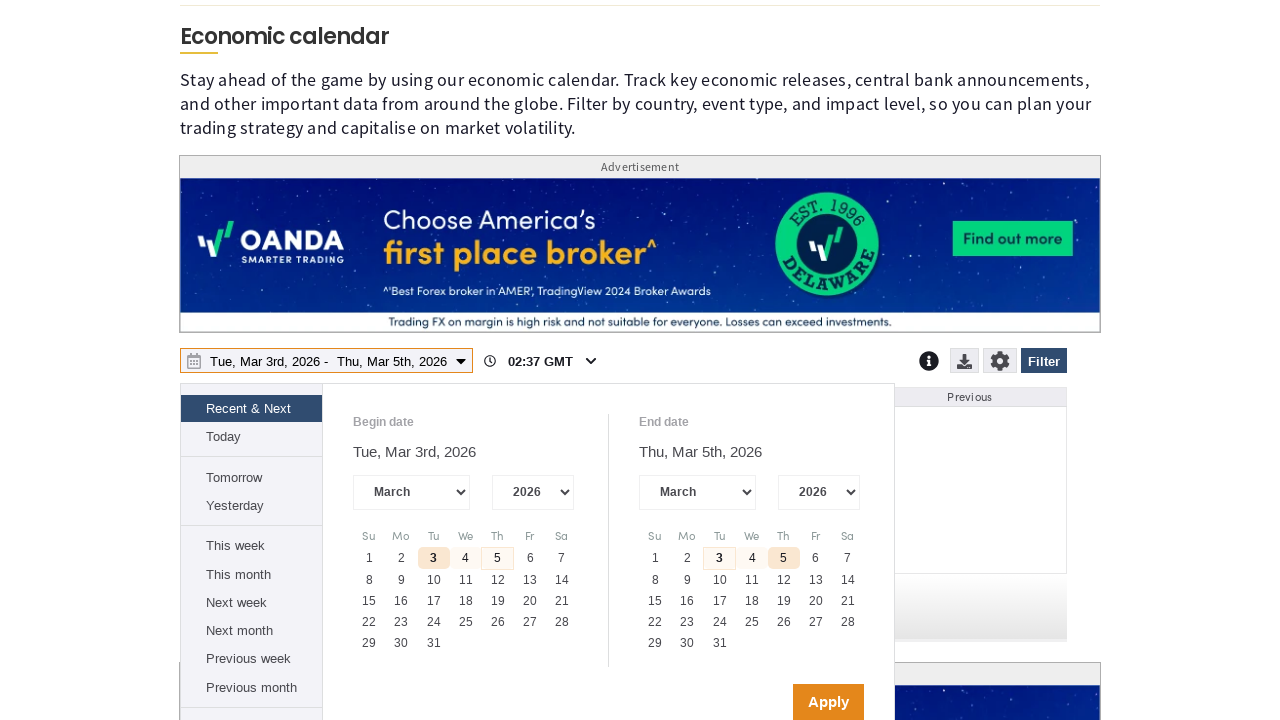

Year dropdown selector is attached to DOM
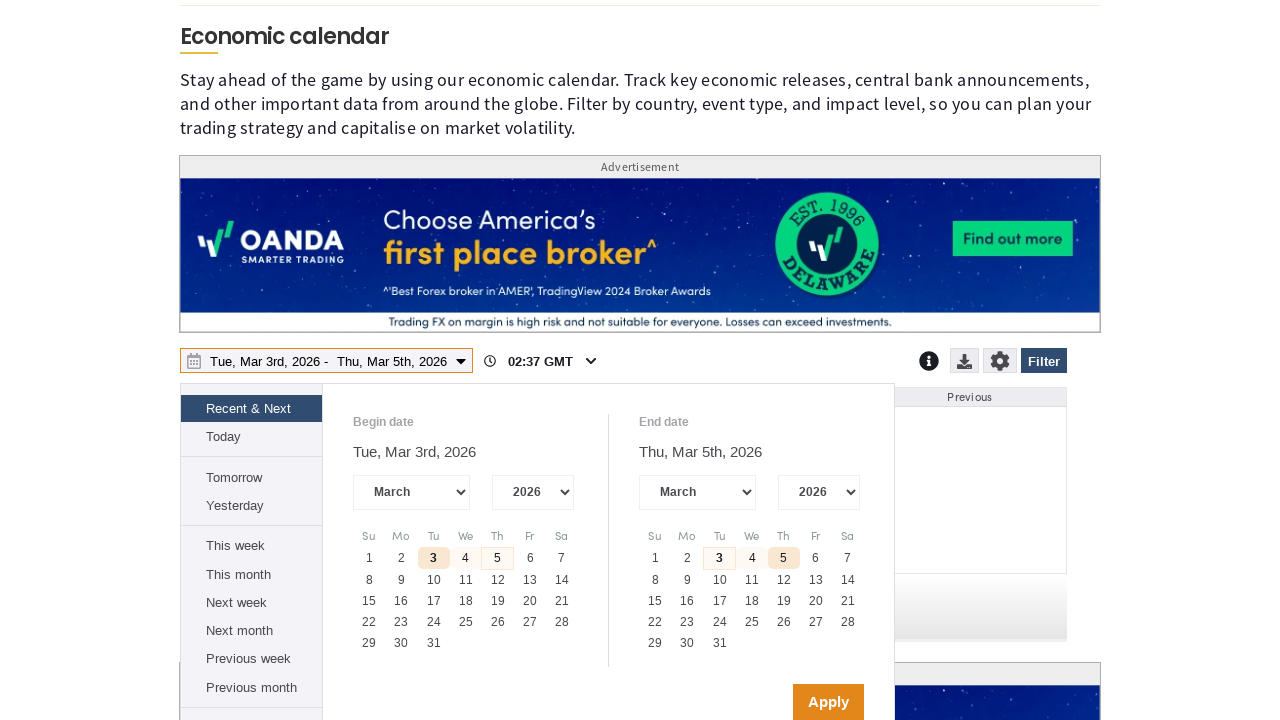

Retrieved available years from dropdown: ['2007', '2008', '2009', '2010', '2011', '2012', '2013', '2014', '2015', '2016', '2017', '2018', '2019', '2020', '2021', '2022', '2023', '2024', '2025', '2026', '2027']
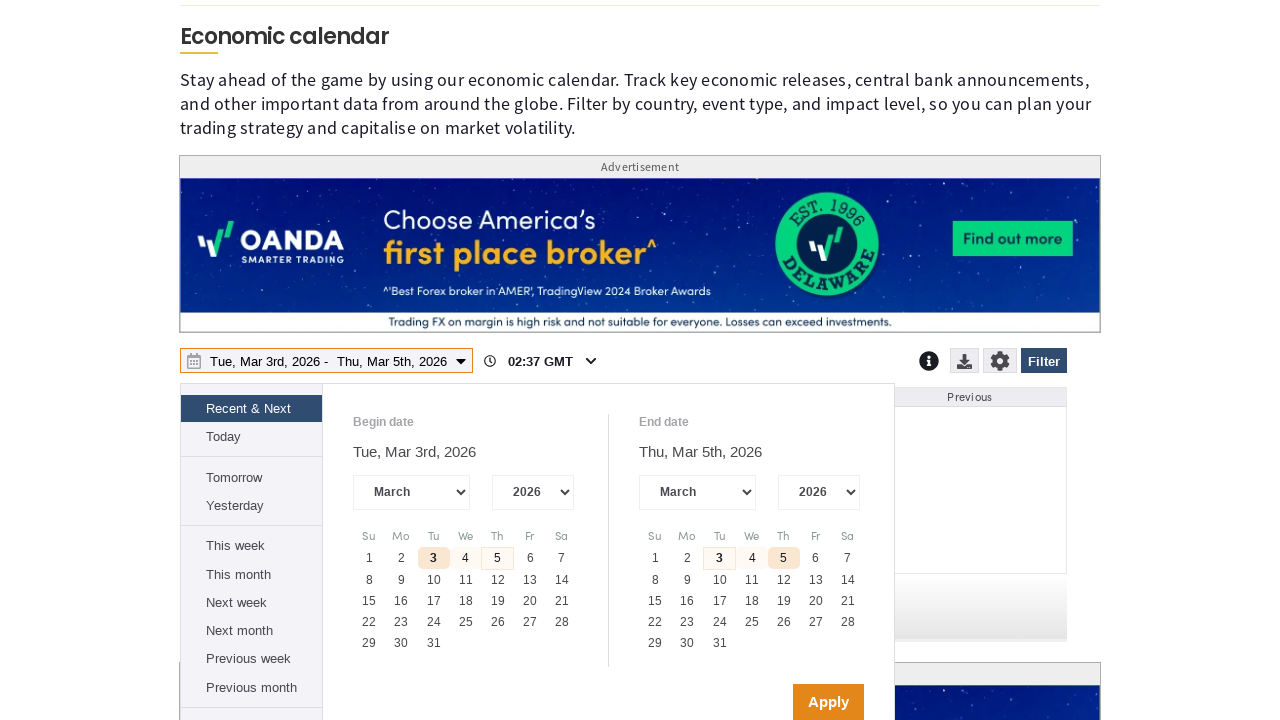

Selected year '2027' from dropdown on internal:role=combobox >> nth=3
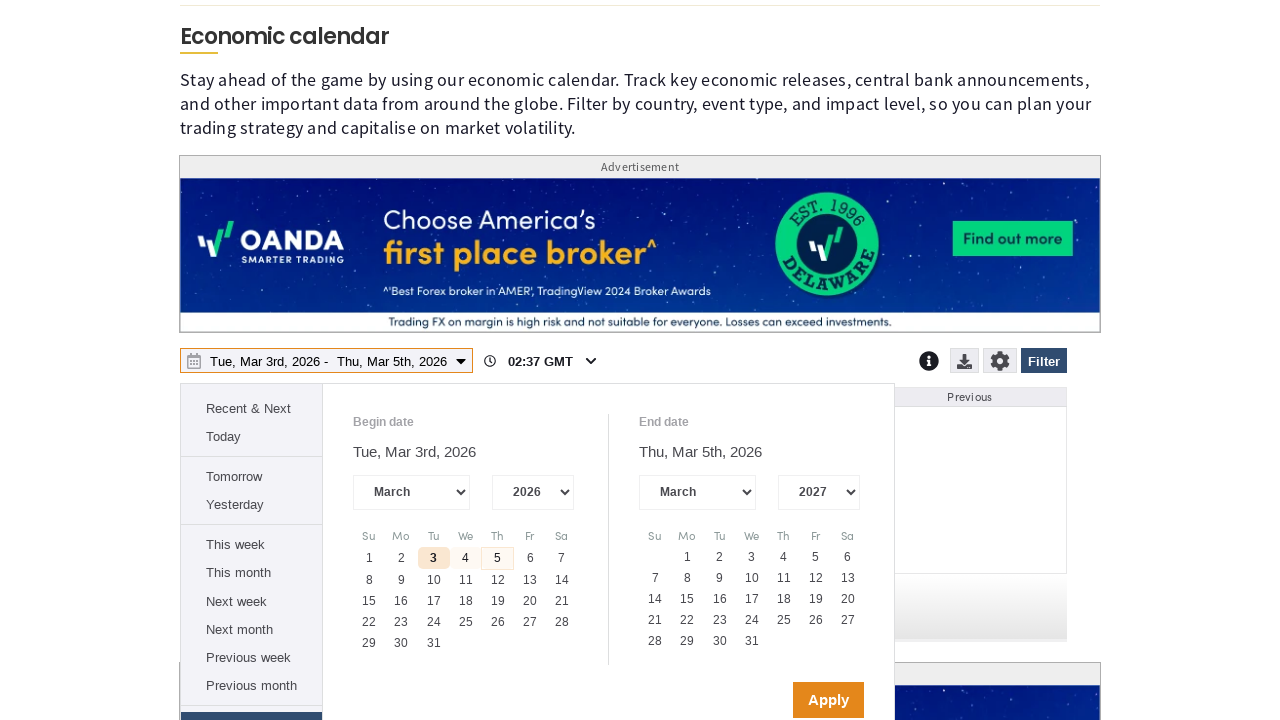

Waited for year selection to apply
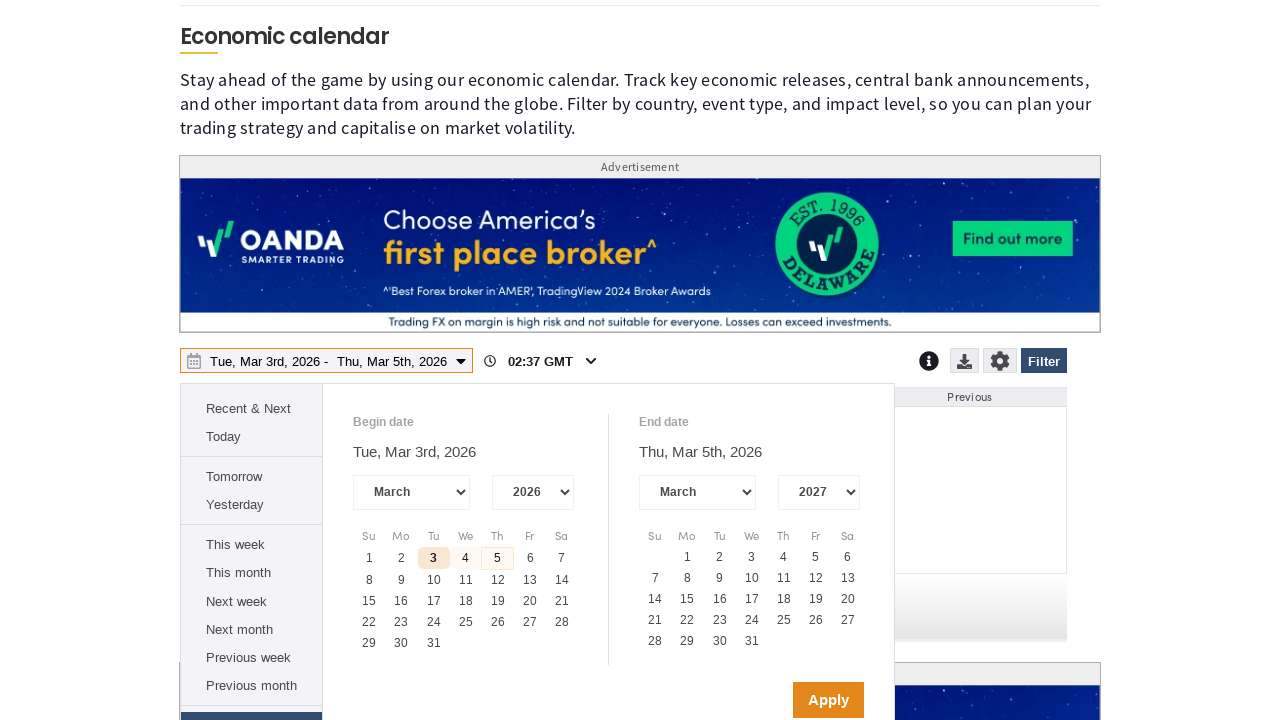

Clicked last available day in calendar at (752, 641) on div[role='gridcell']:not([aria-disabled='true']) >> nth=-1
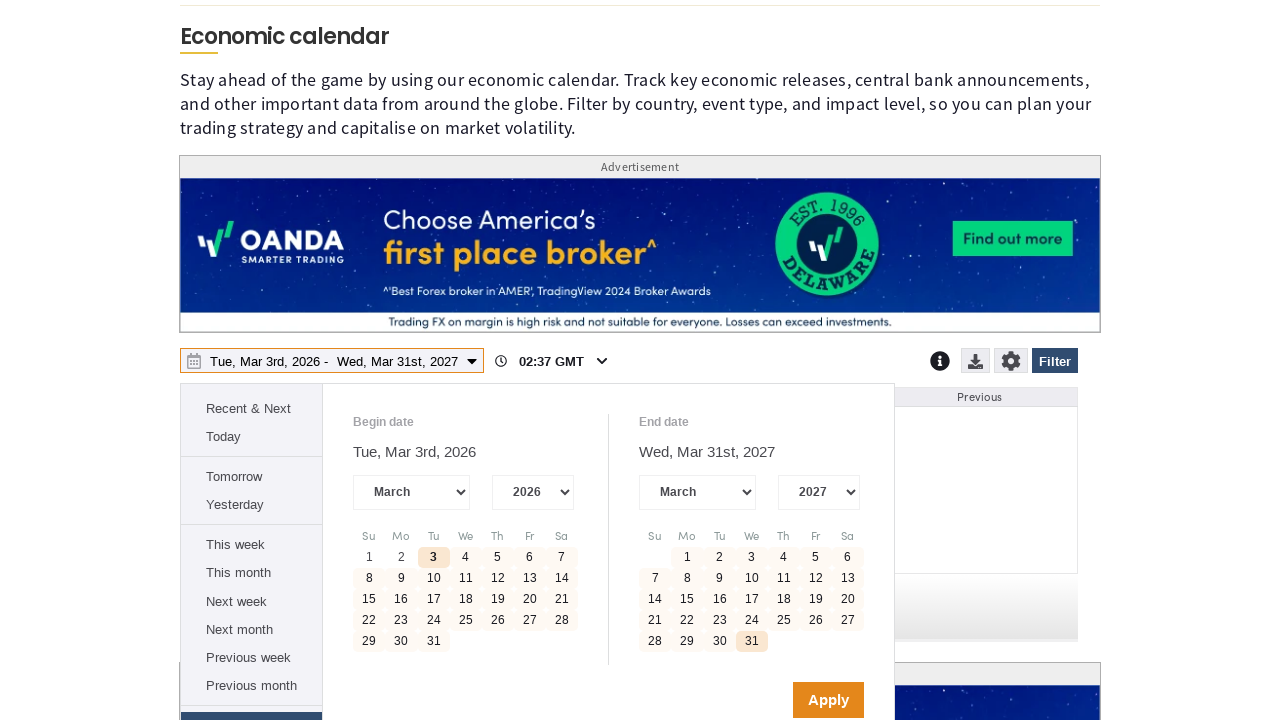

Waited for day selection to register
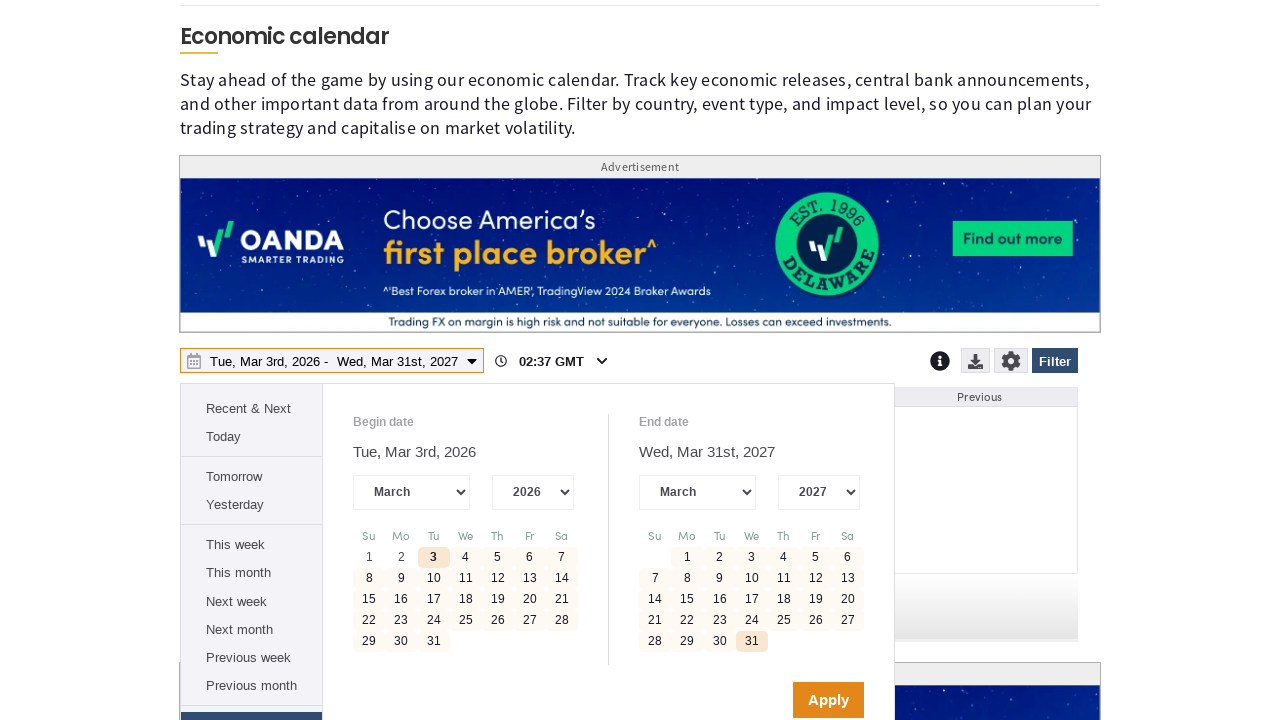

Clicked Apply button to confirm date range selection at (828, 700) on internal:role=button[name="Apply"i]
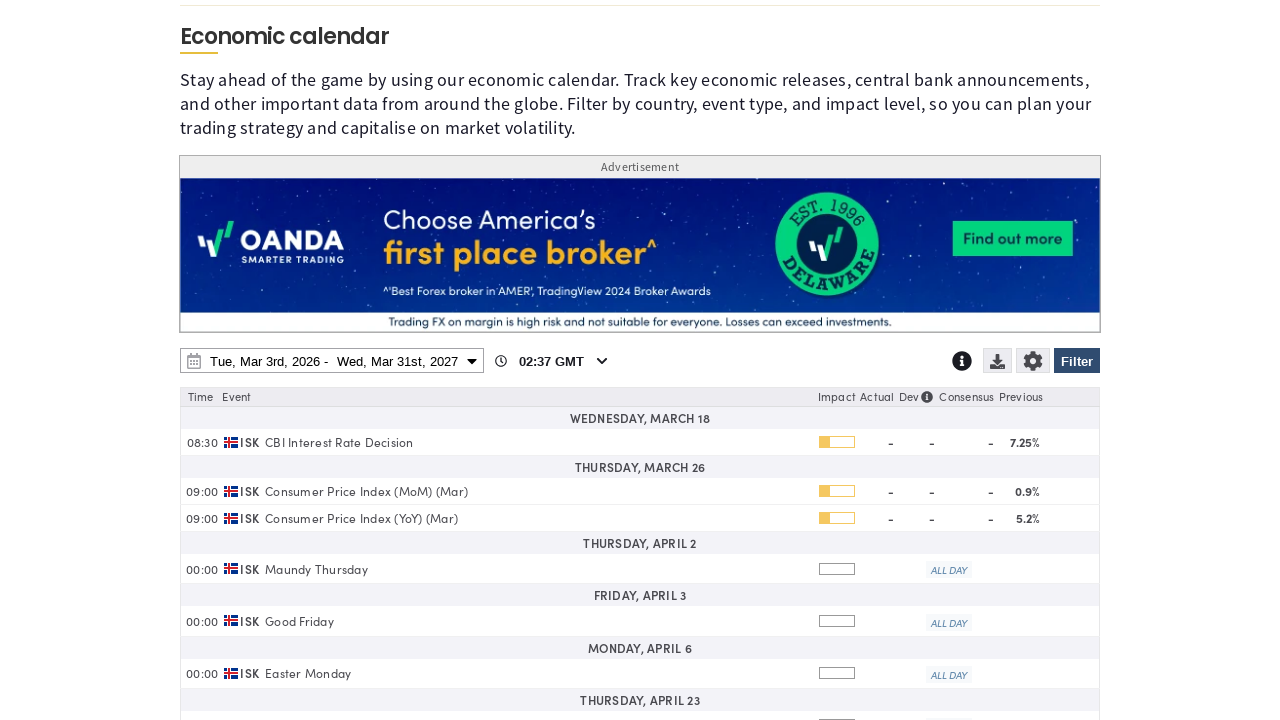

Waited for date range filter to apply to calendar
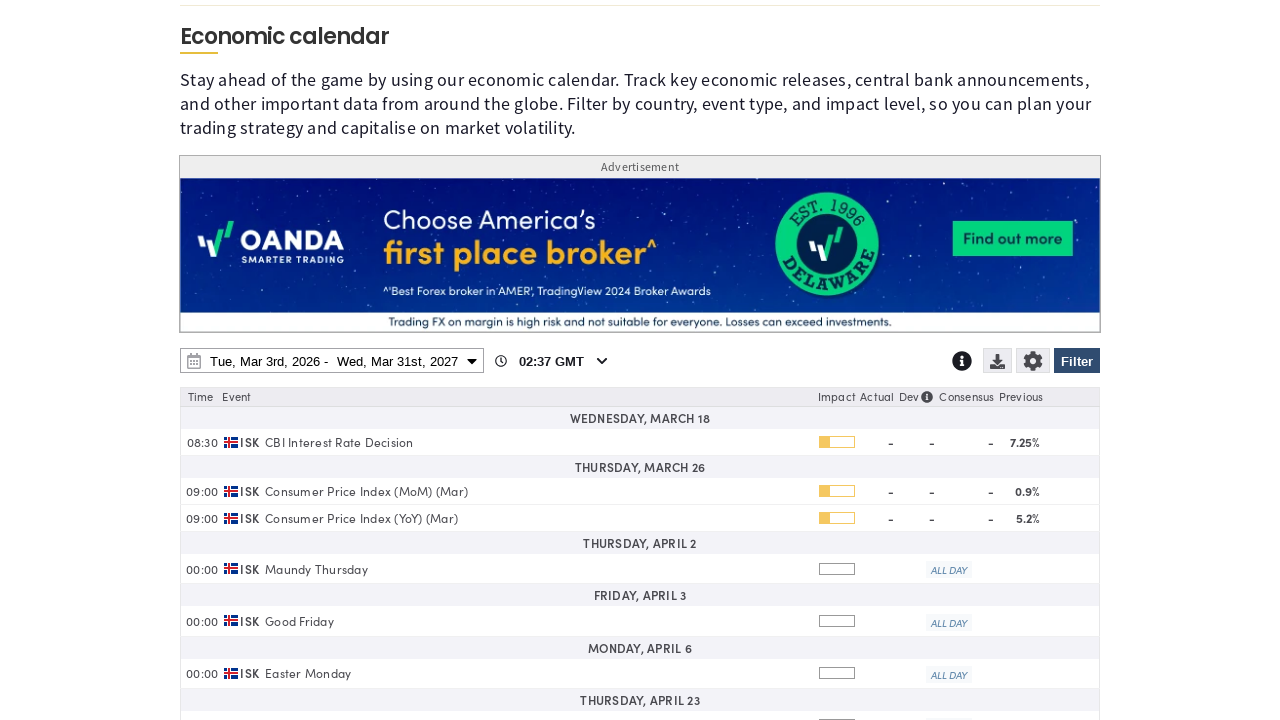

Clicked download menu wrapper to open options at (1000, 363) on .fxs_selectable-wrapper
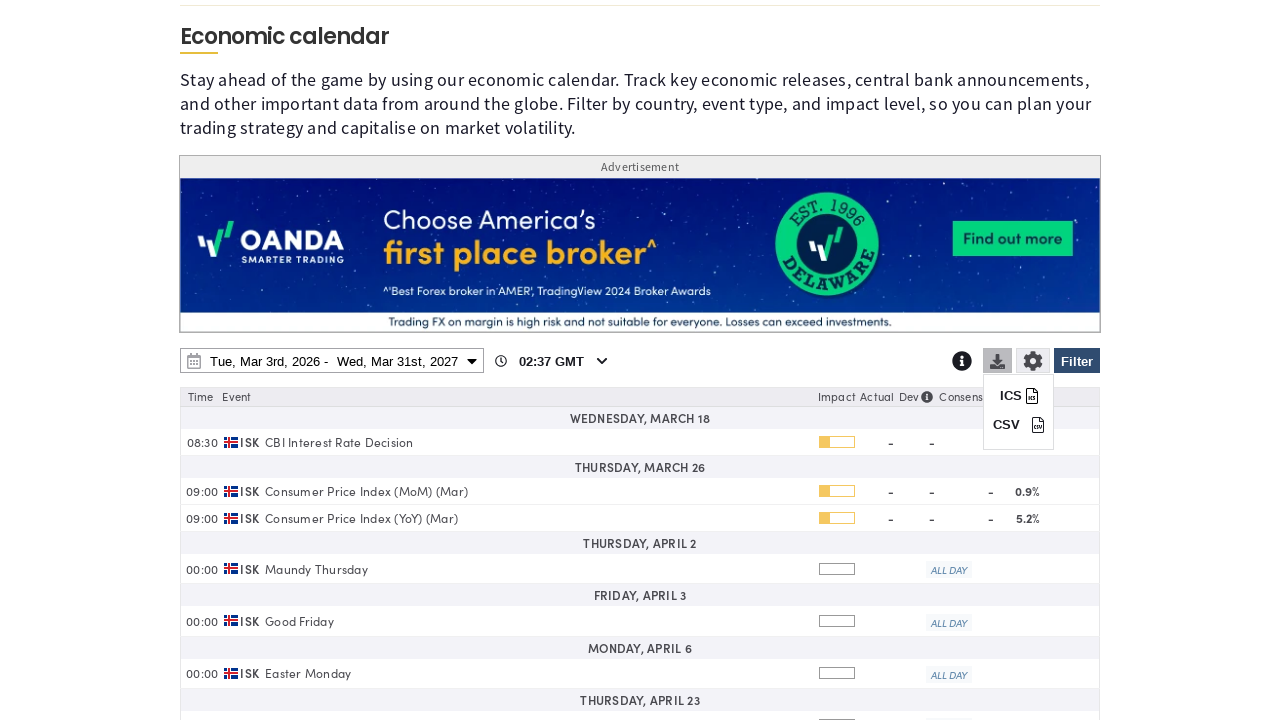

Download menu is accessible with ICS export option visible
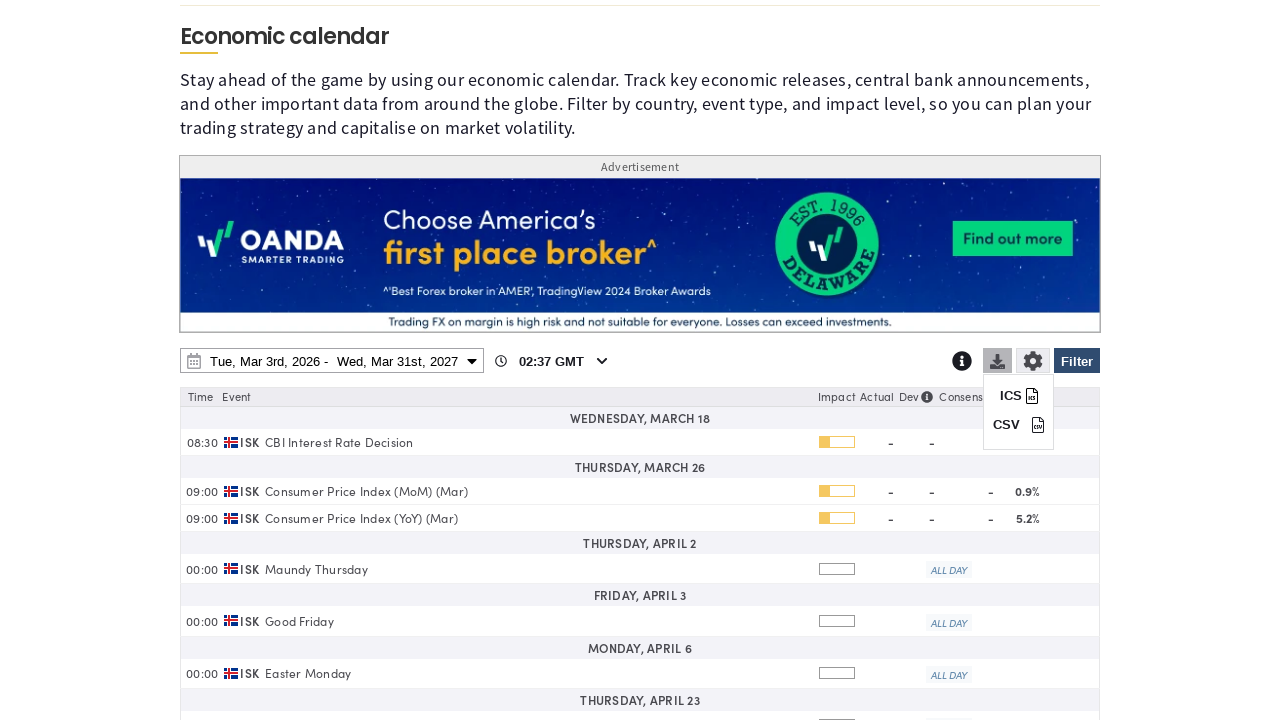

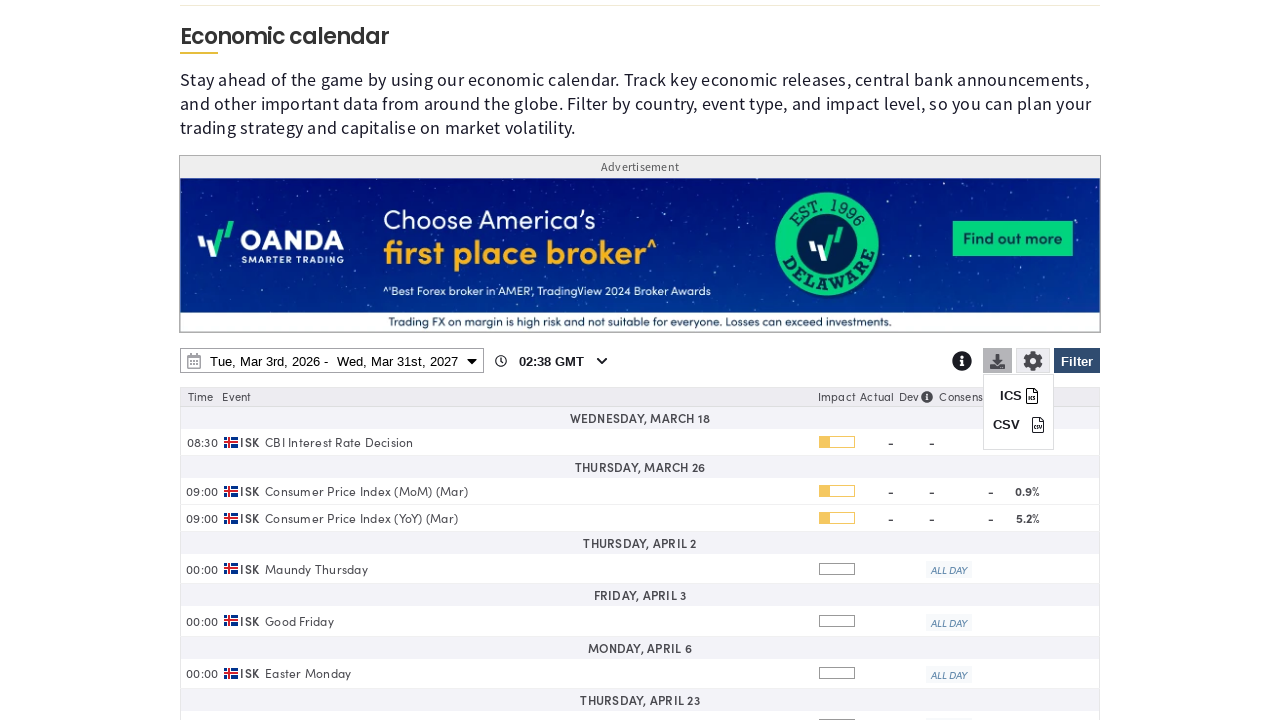